Tests double-click functionality on W3Schools tryit editor by double-clicking a text element and verifying it changes

Starting URL: https://www.w3schools.com/jsref/tryit.asp?filename=tryjsref_ondblclick_addeventlistener

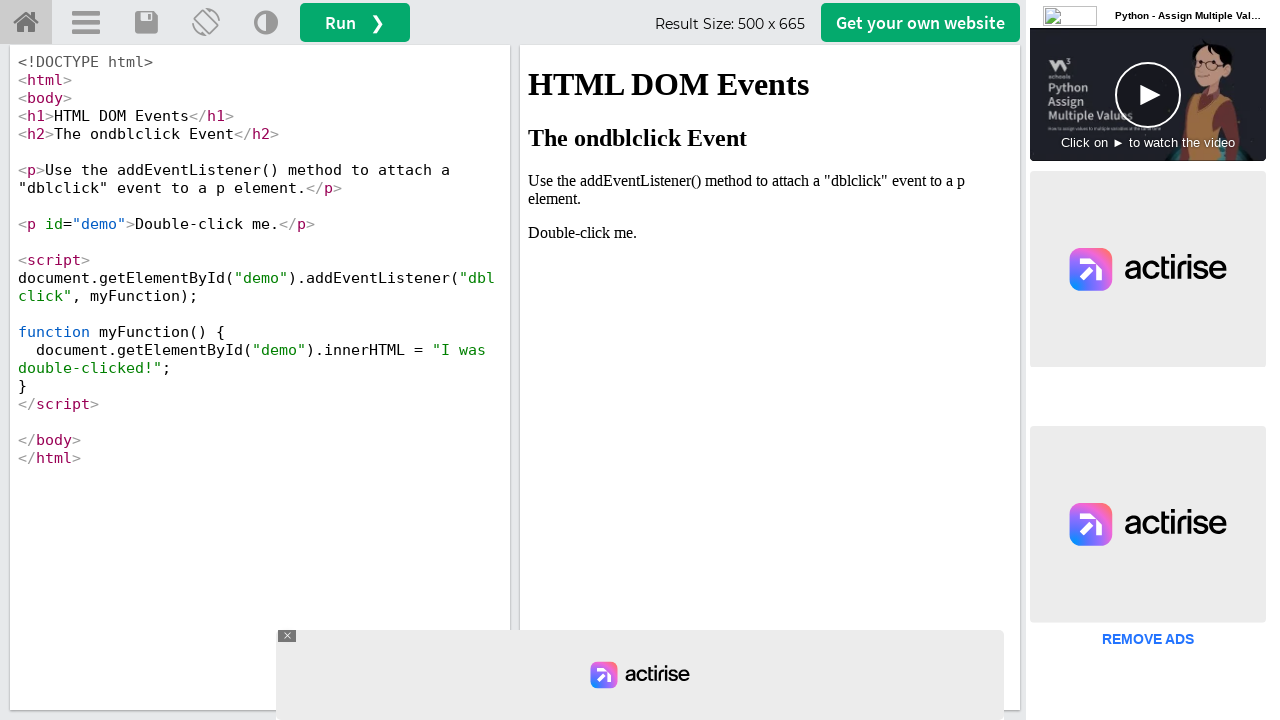

Located iframe containing the demo
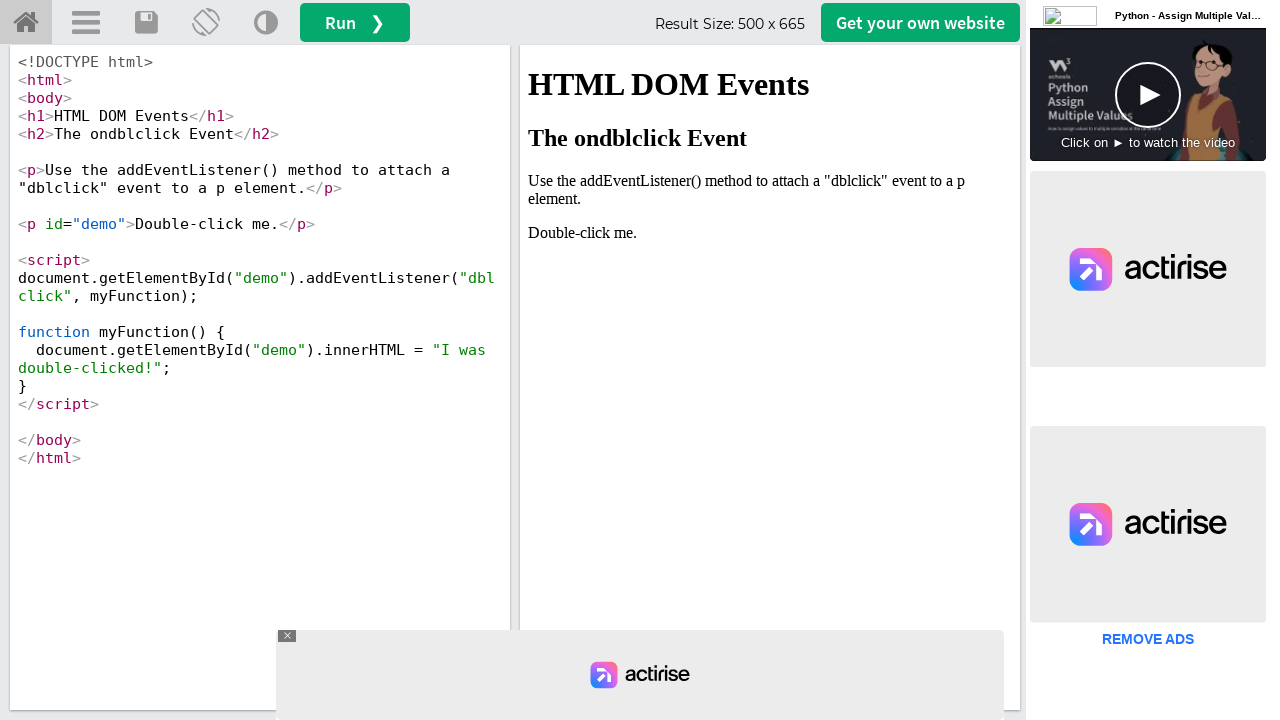

Double-clicked the 'Double-click me.' text element at (770, 233) on iframe[id='iframeResult'] >> internal:control=enter-frame >> xpath=//p[text()='D
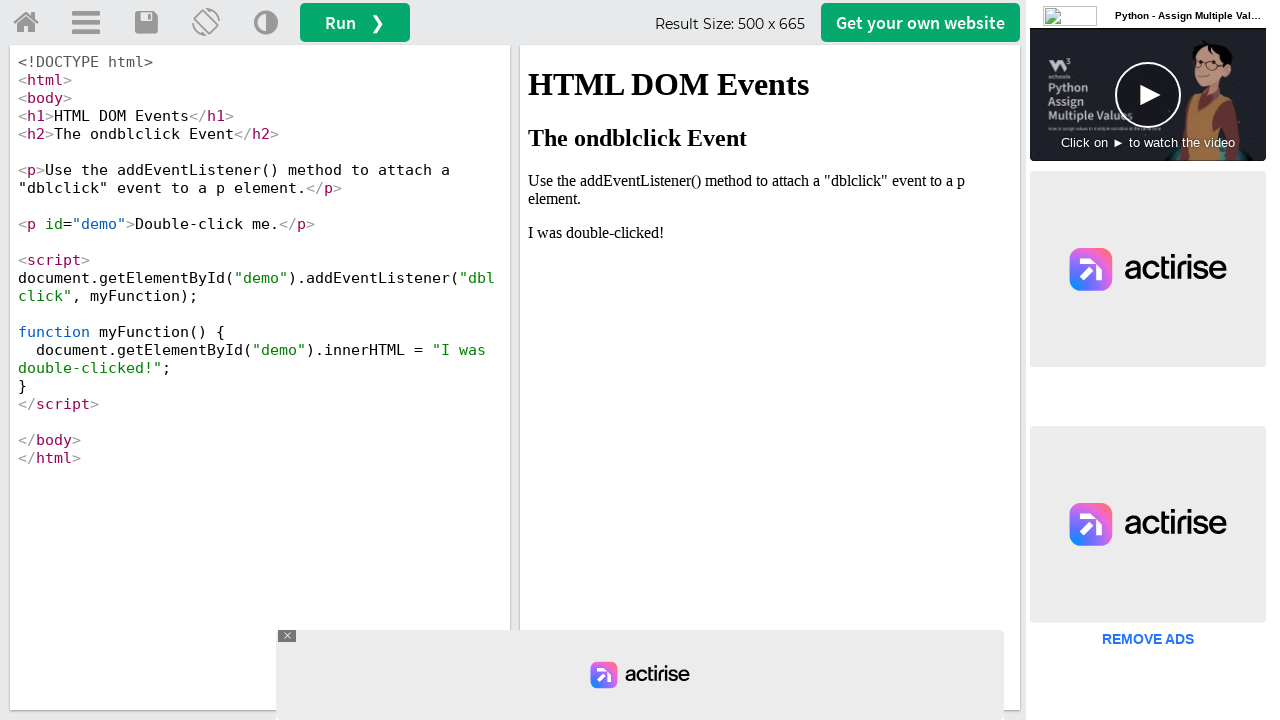

Verified text changed to 'I was double-clicked!' after double-click
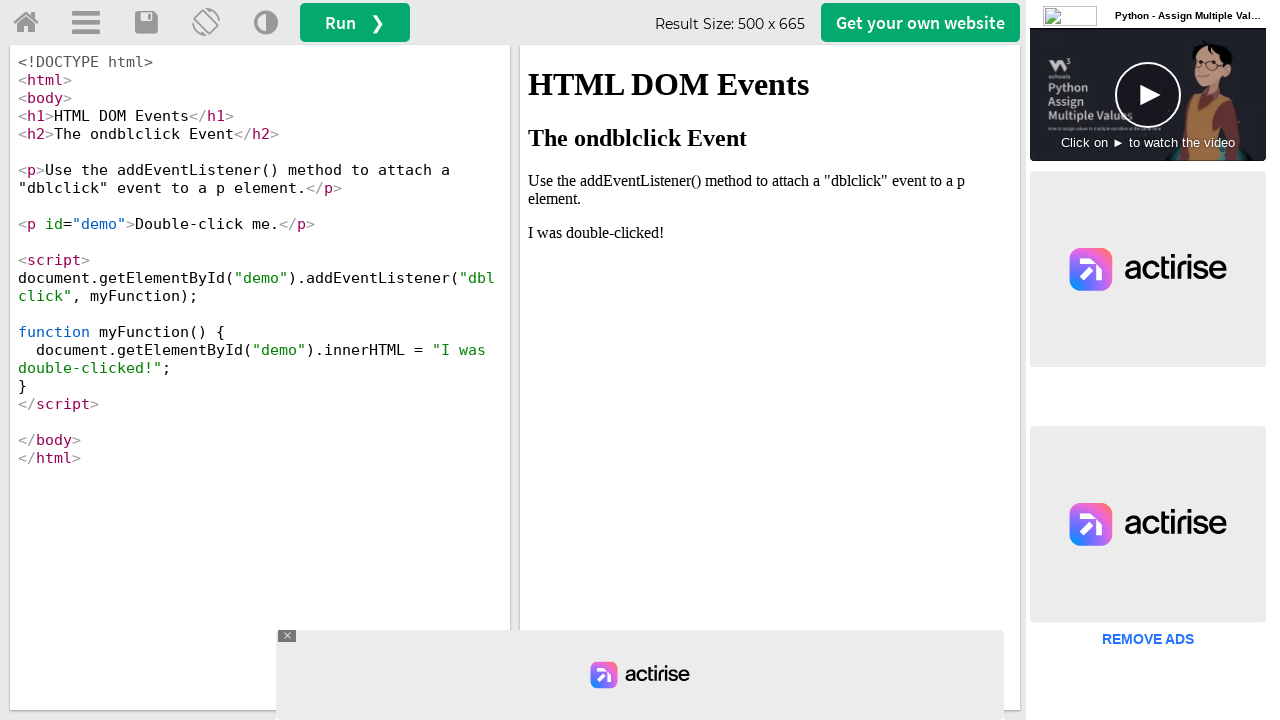

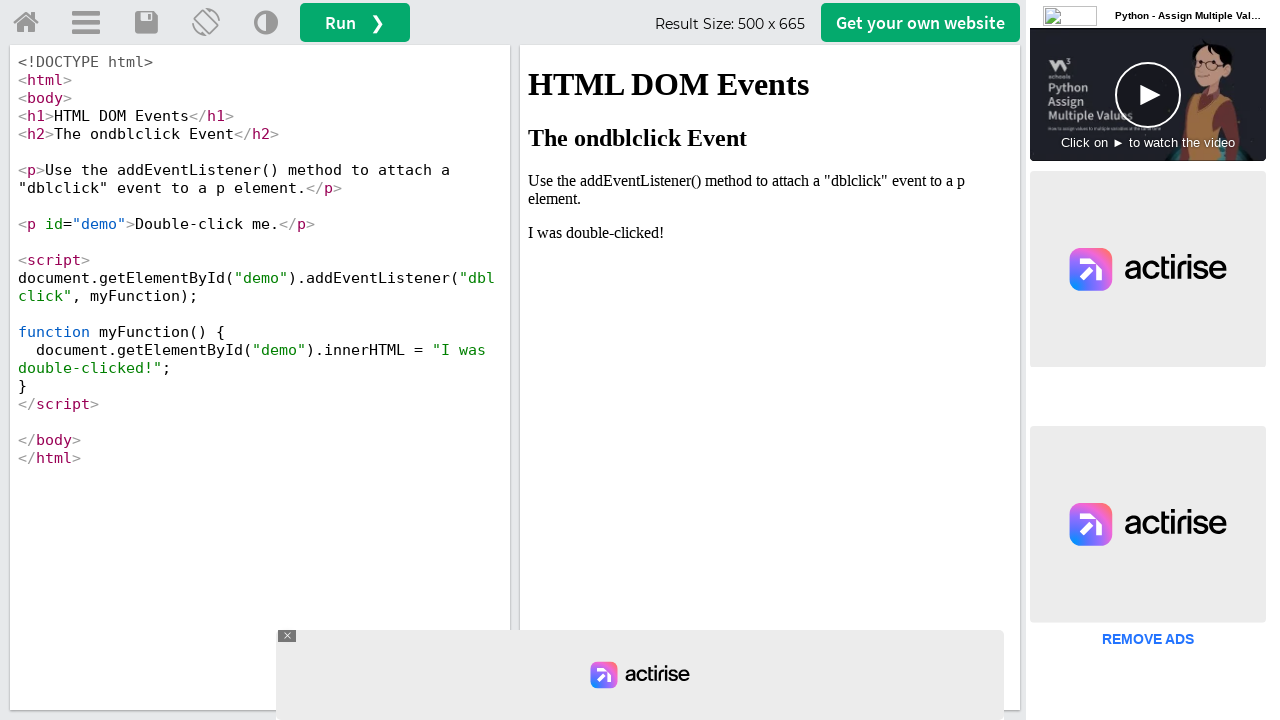